Navigates to a math exercise page, reads an input value, calculates the mathematical result using logarithm and sine functions, fills in the answer, checks required checkboxes, and submits the form.

Starting URL: http://suninjuly.github.io/math.html

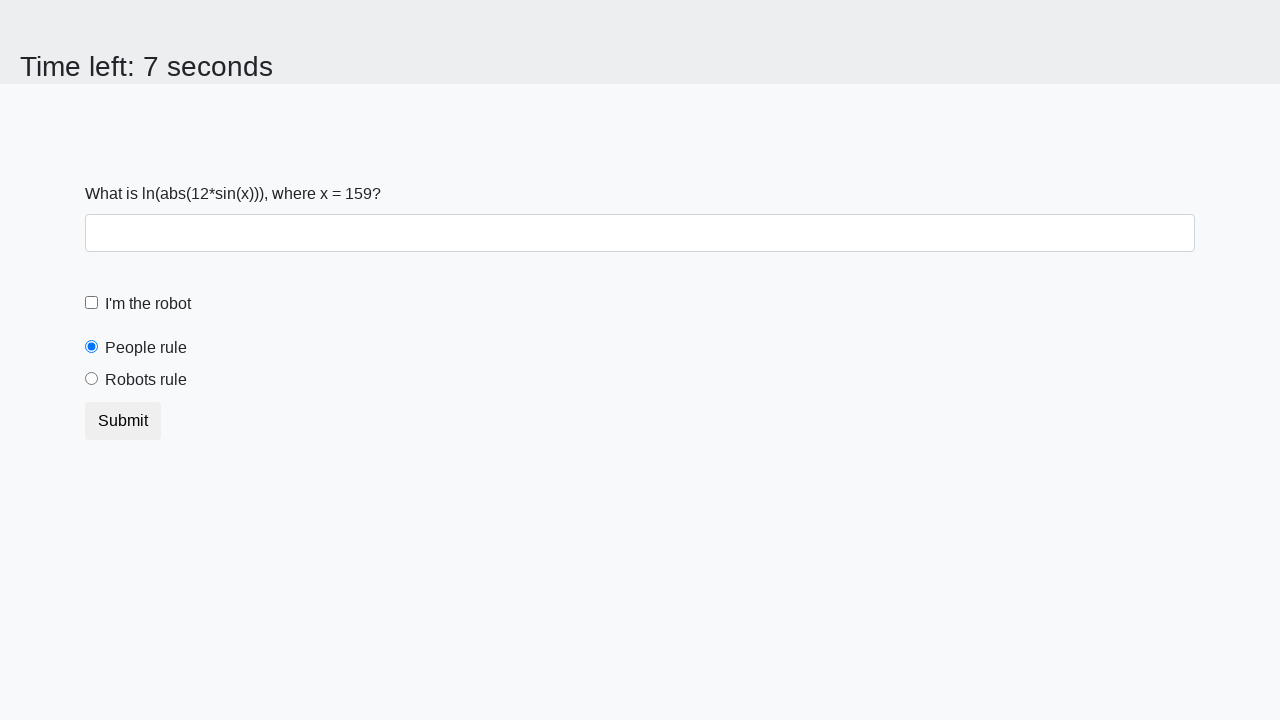

Located the input value element
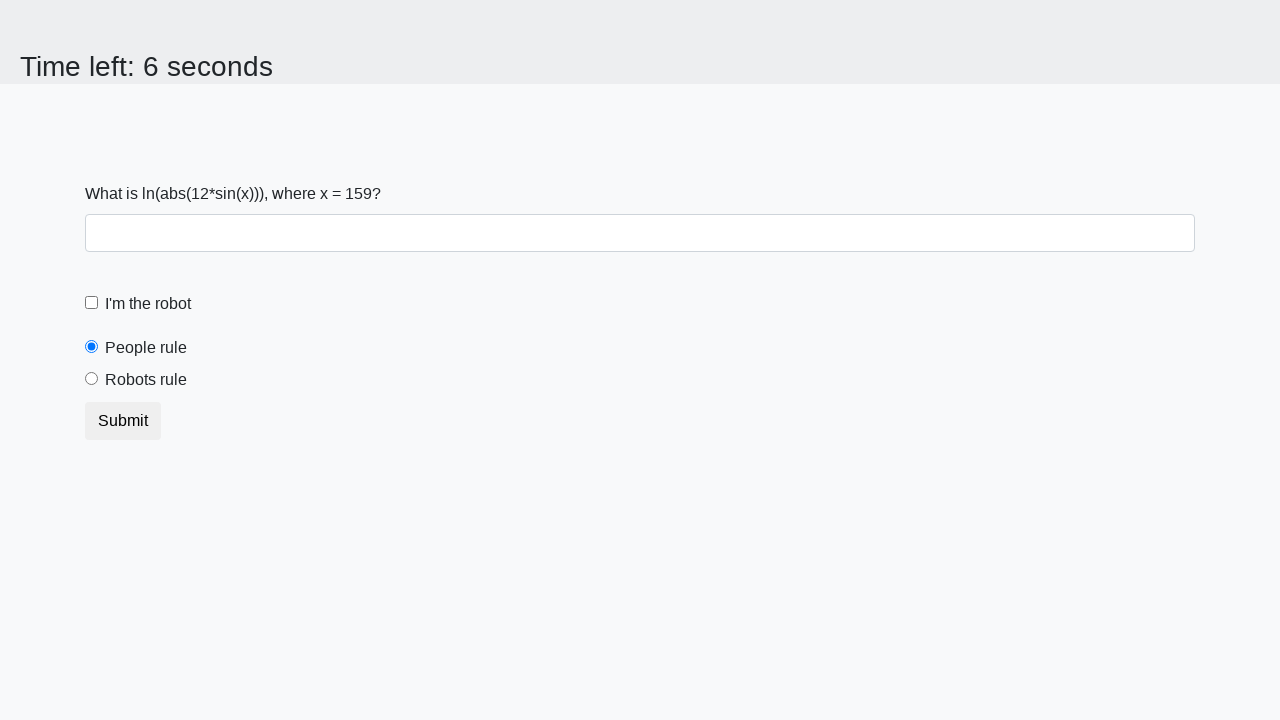

Read input value from the page
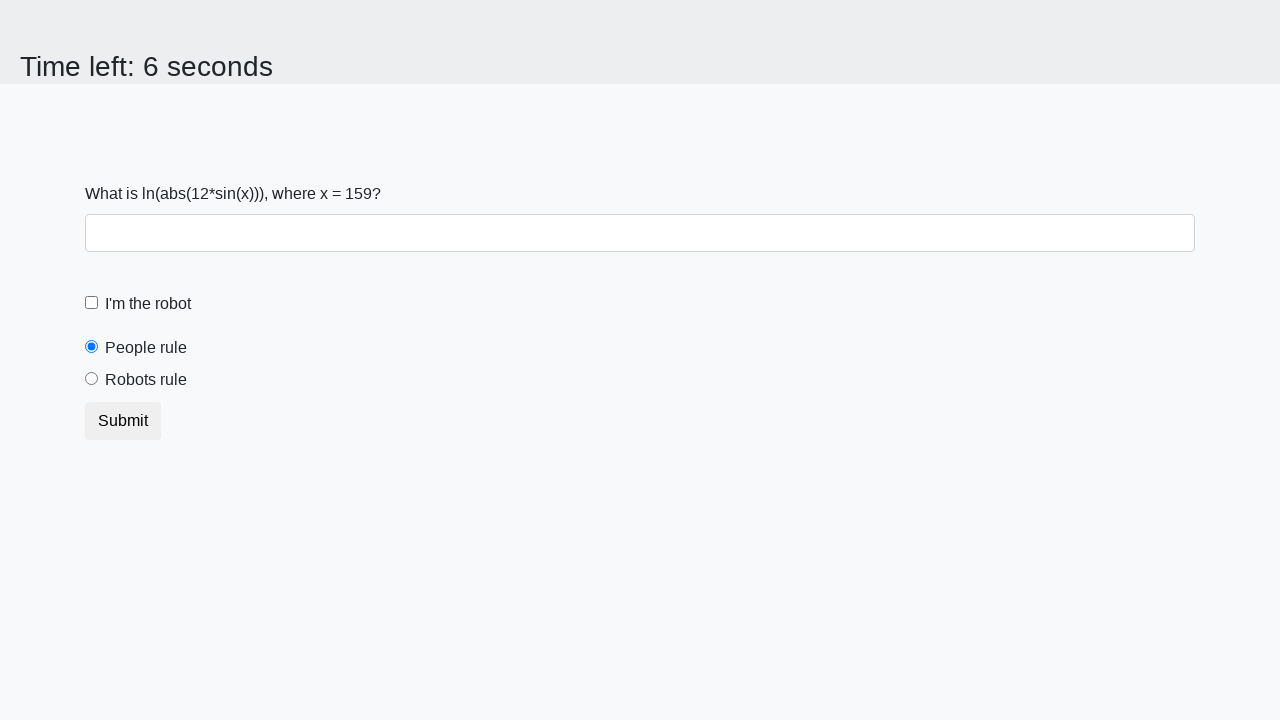

Calculated mathematical result using logarithm and sine functions: 2.422520191794503
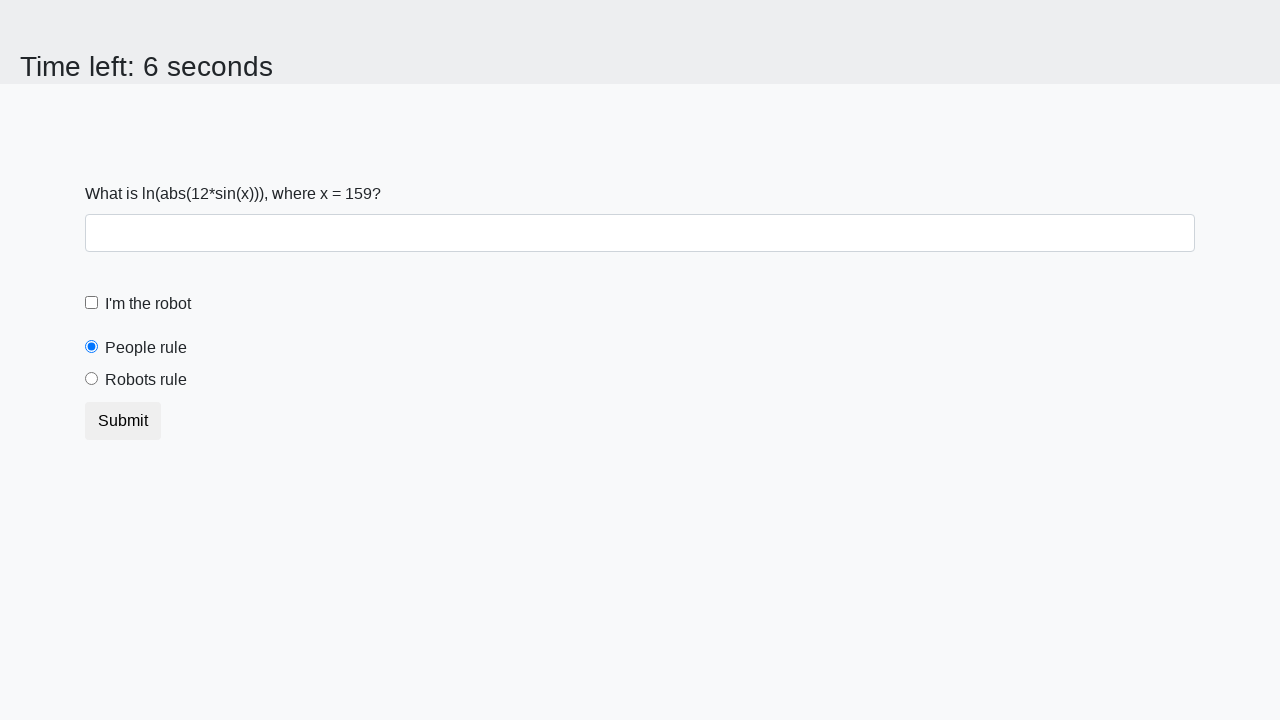

Filled in the calculated answer on #answer
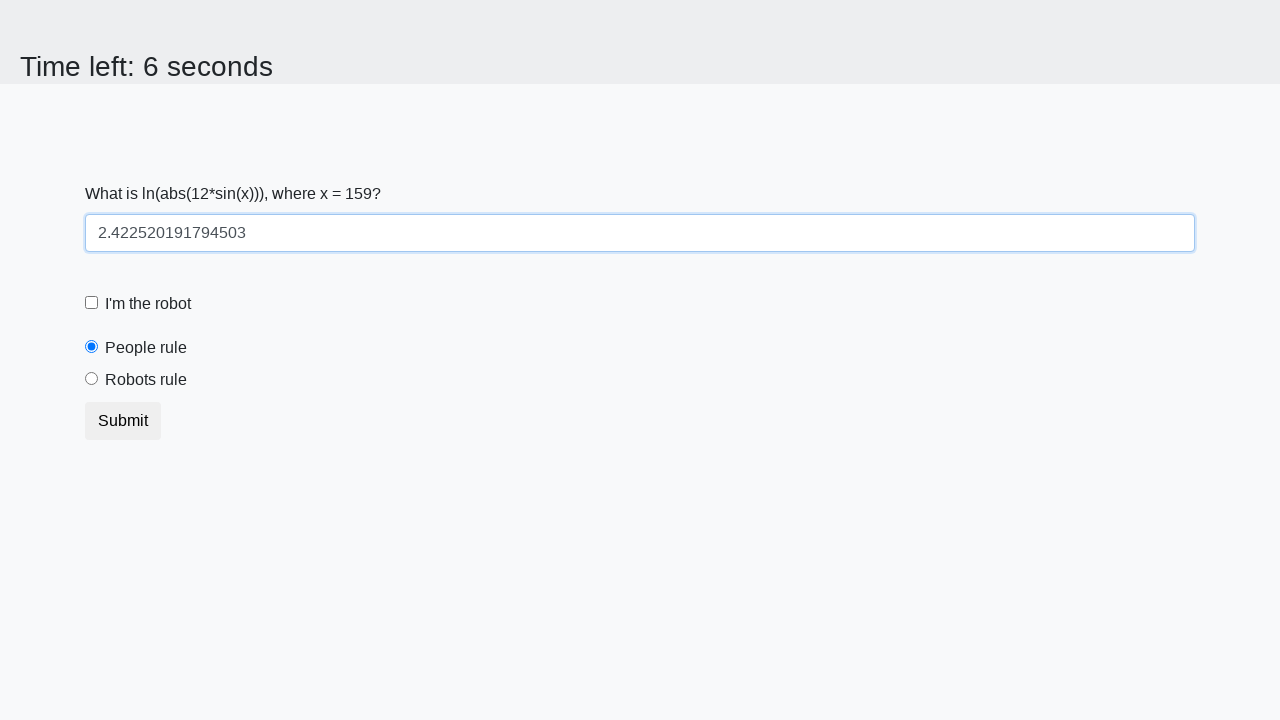

Checked the robot checkbox at (92, 303) on #robotCheckbox
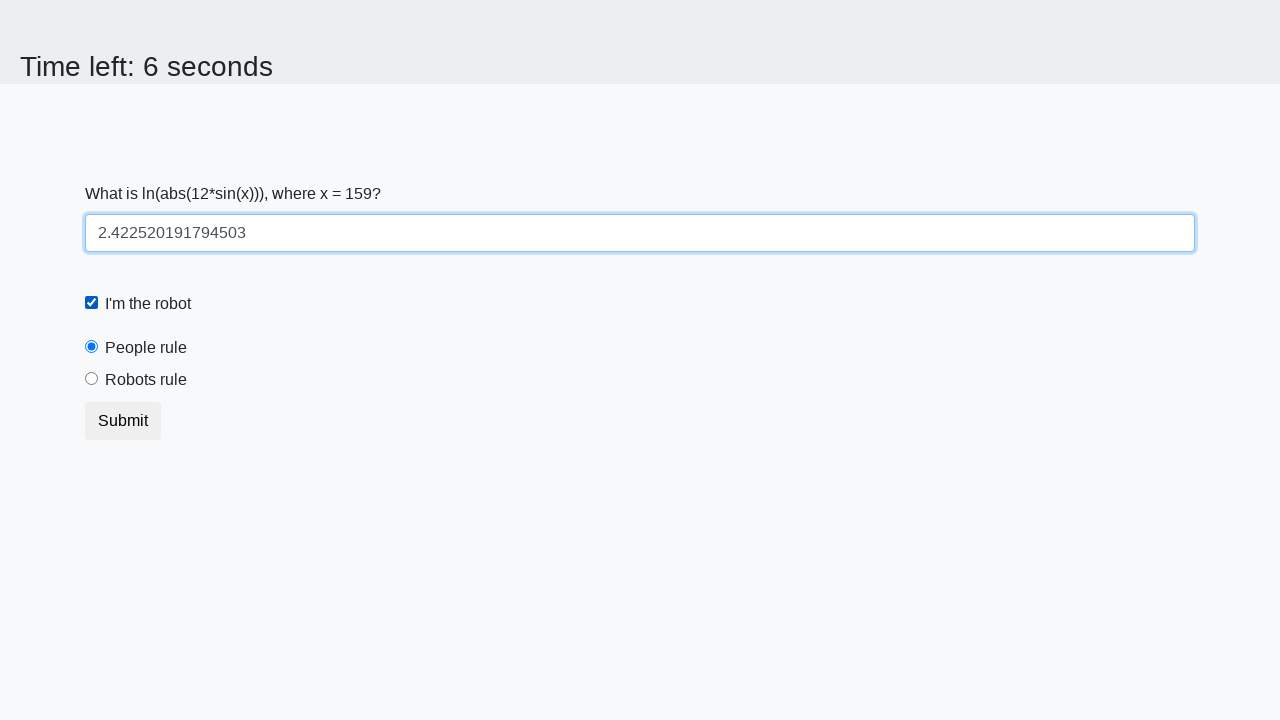

Checked the robots rule checkbox at (92, 379) on #robotsRule
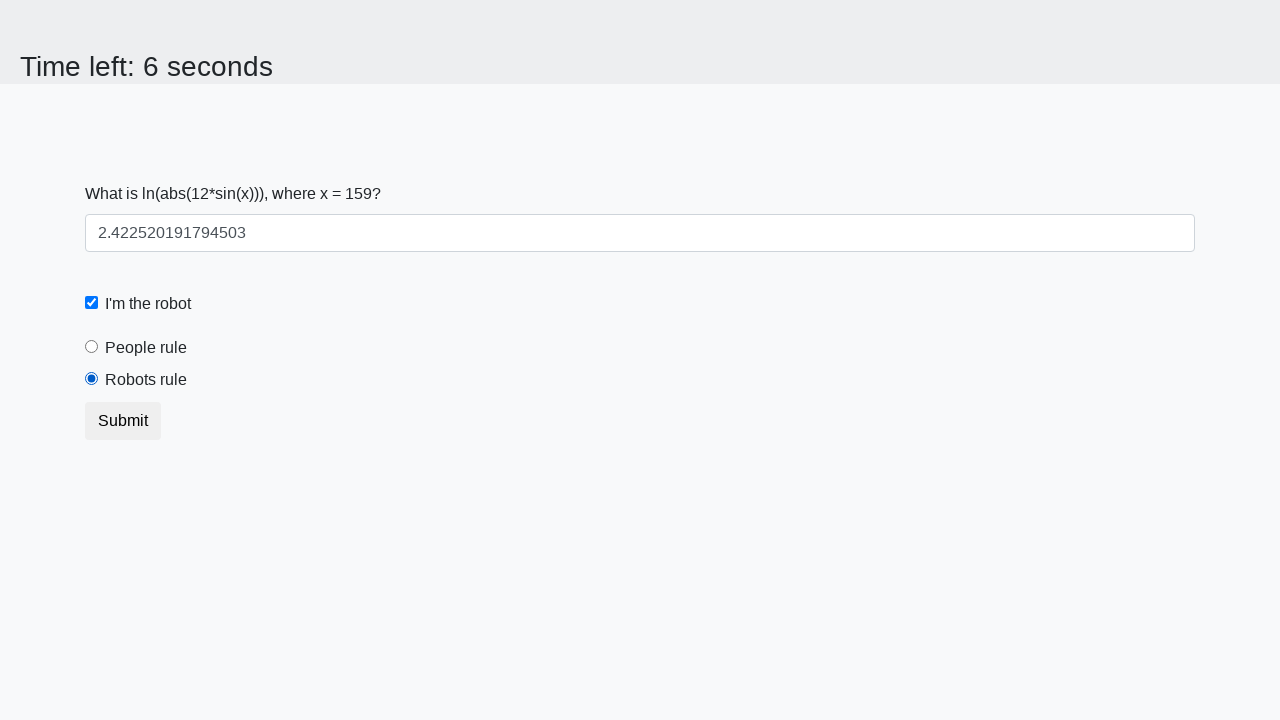

Clicked the submit button to complete the form at (123, 421) on button.btn
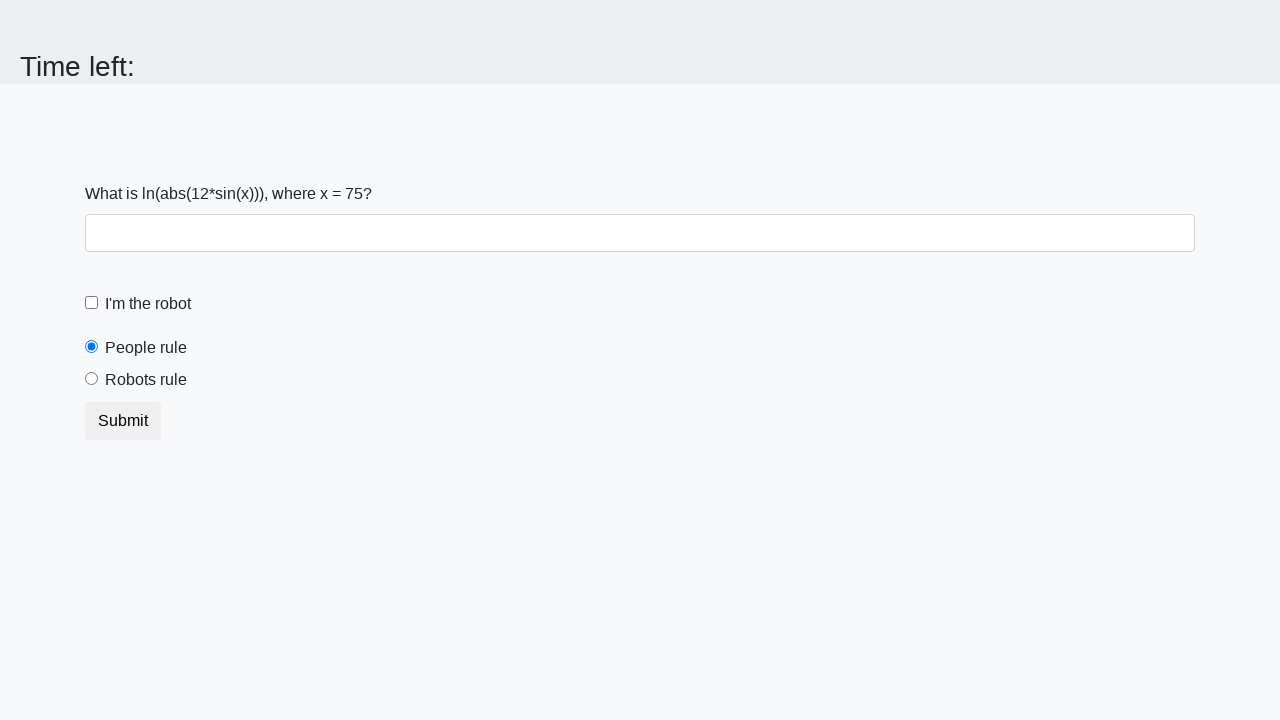

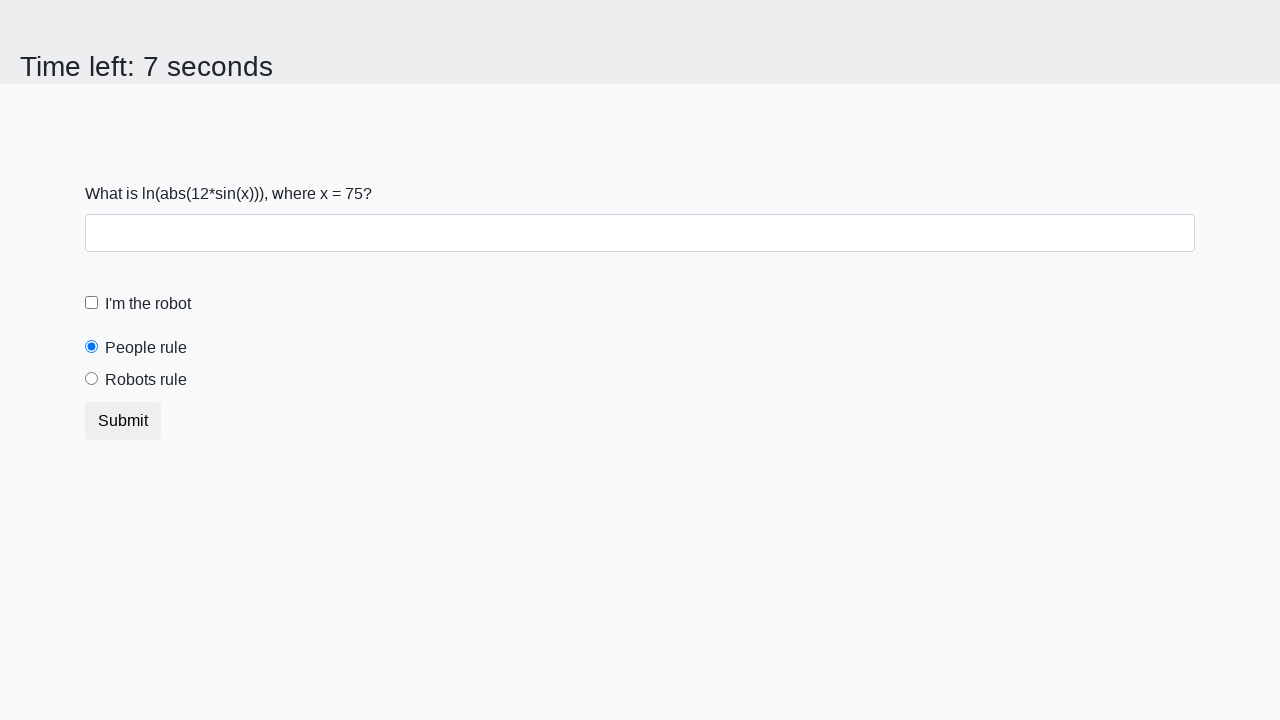